Tests flight search functionality on Qunar by filling in departure city, destination city, and travel date, then submitting the search form to view flight results.

Starting URL: http://flight.qunar.com

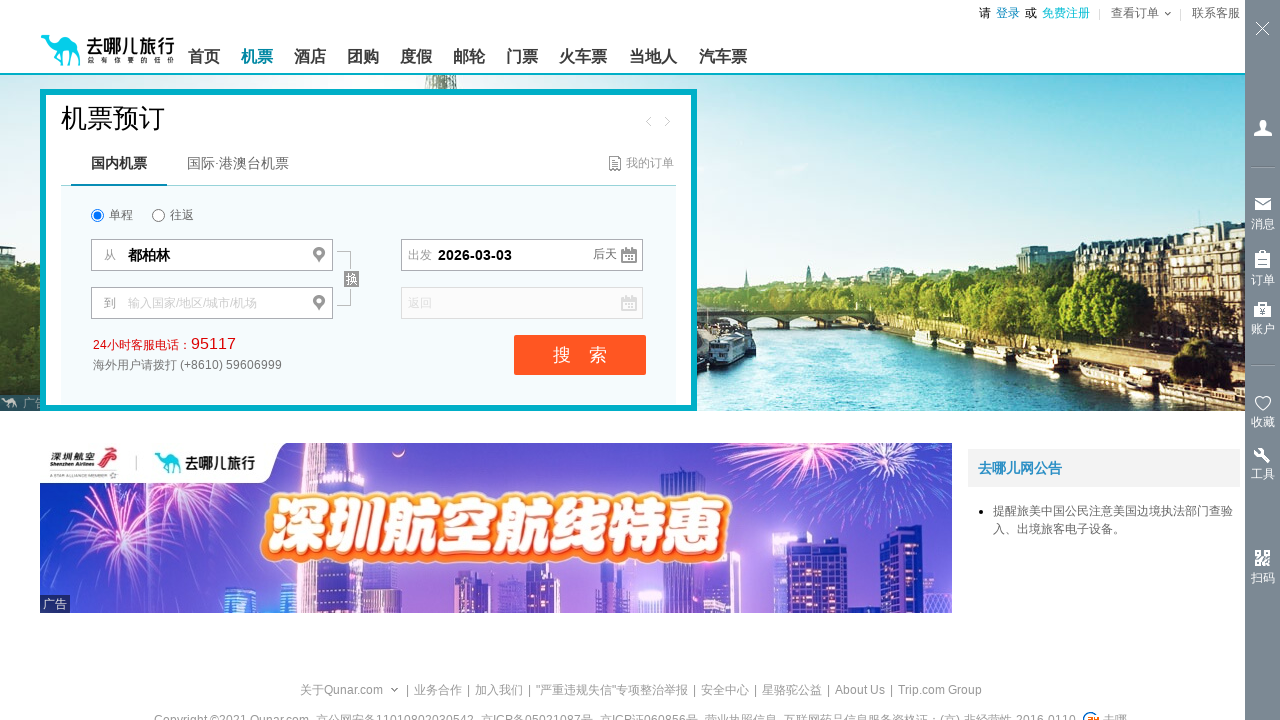

Cleared departure city field on input[name='fromCity']
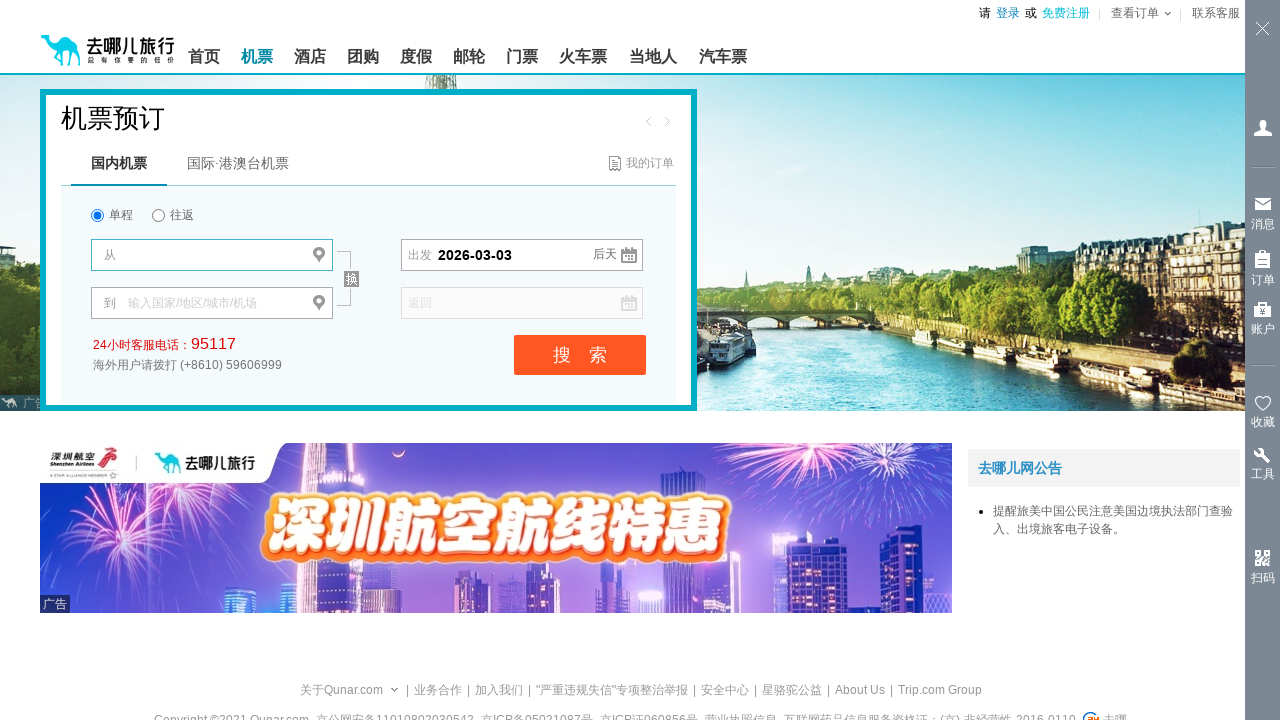

Filled departure city with '上海' on input[name='fromCity']
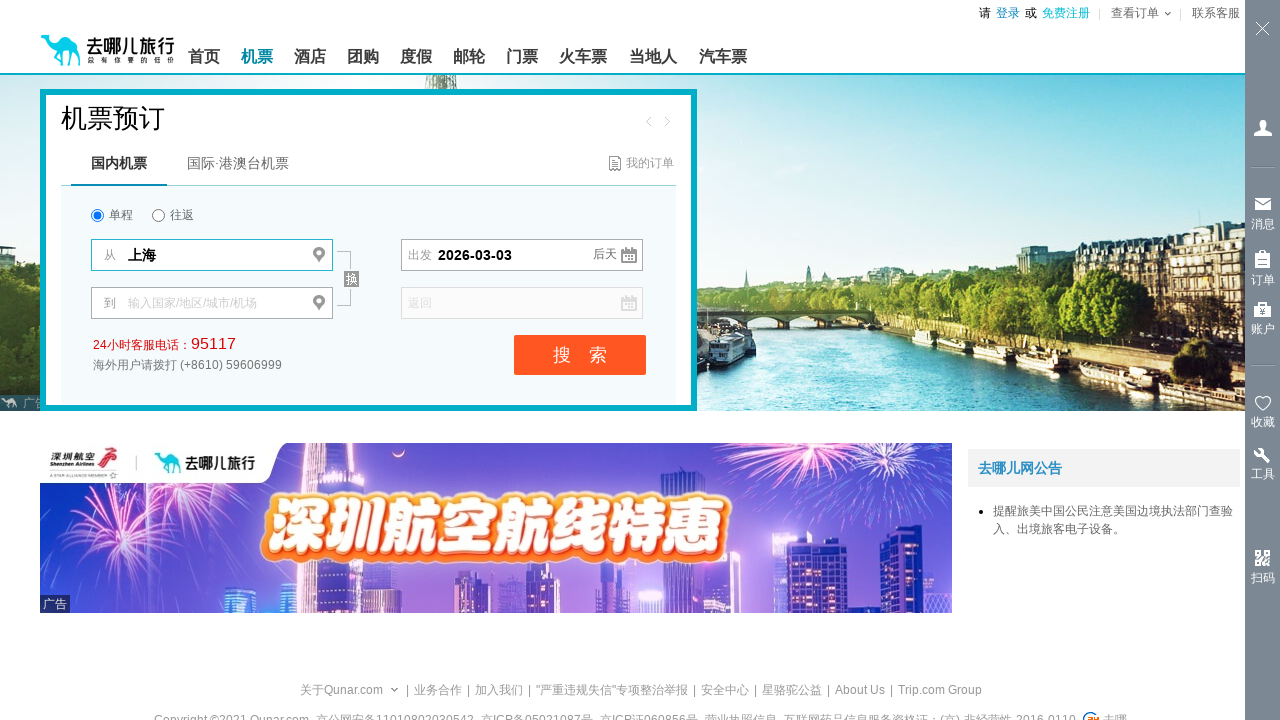

Cleared destination city field on input[name='toCity']
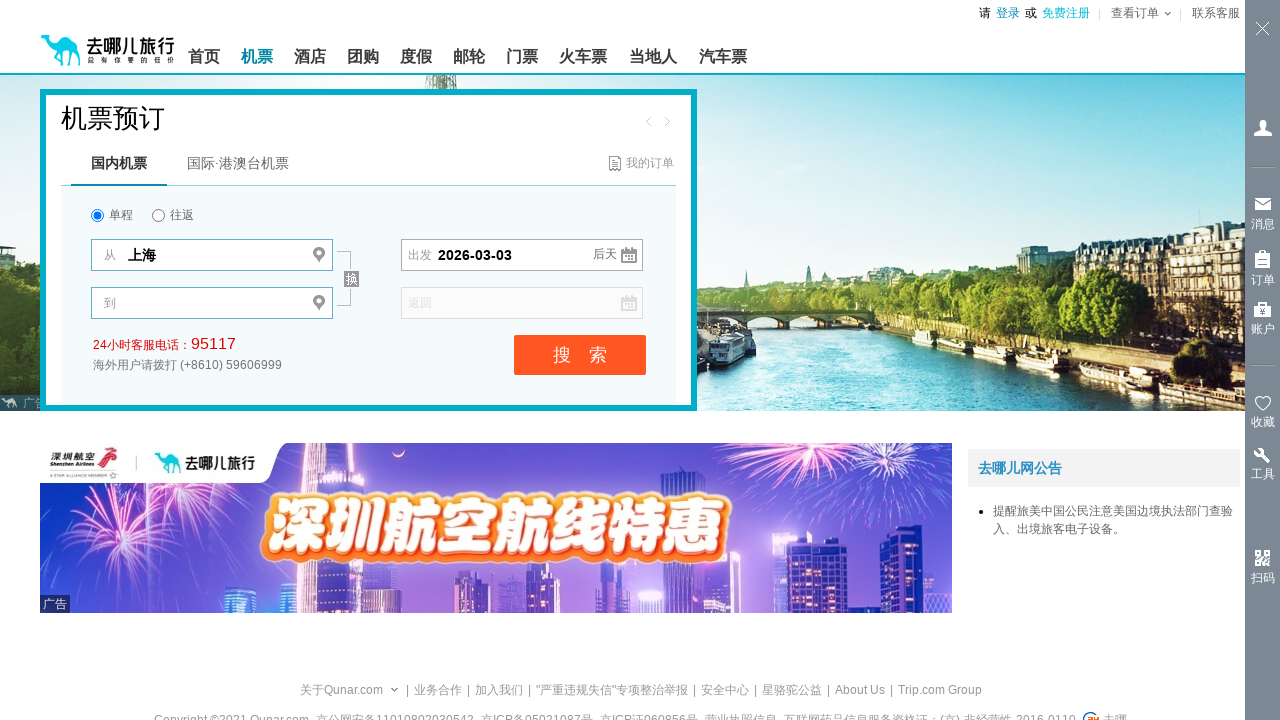

Filled destination city with '北京' on input[name='toCity']
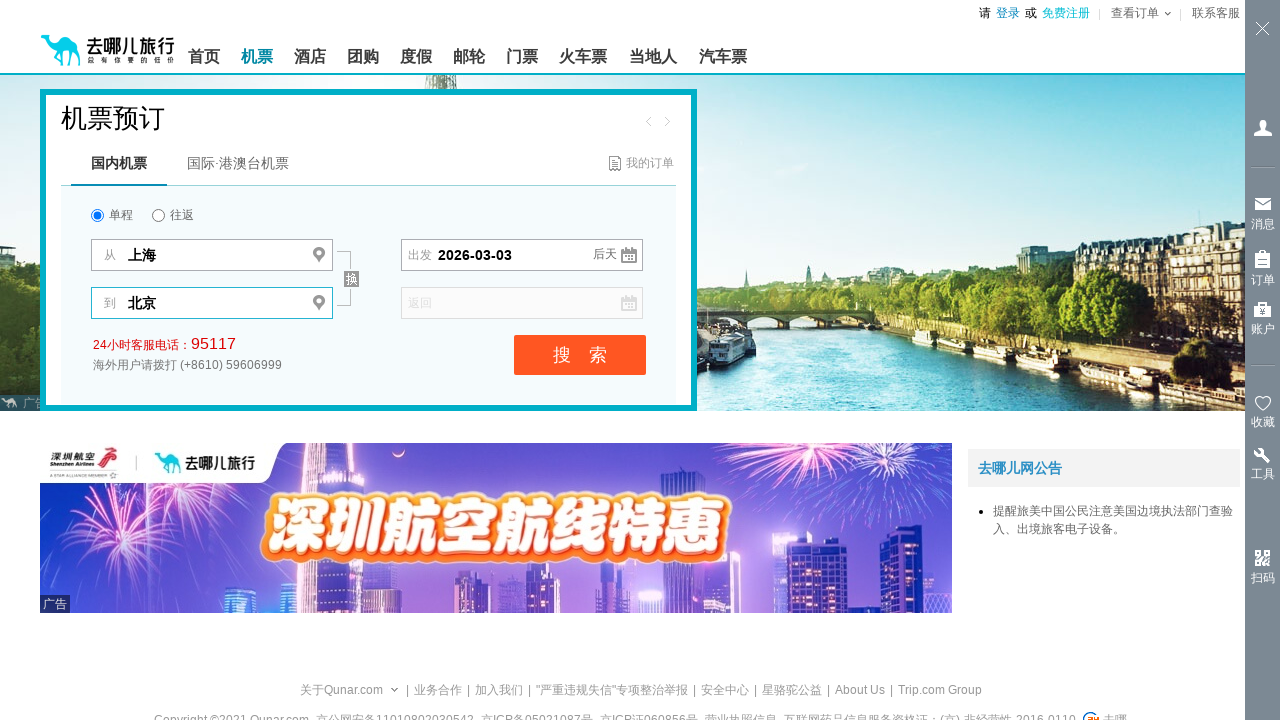

Cleared departure date field on input[name='fromDate']
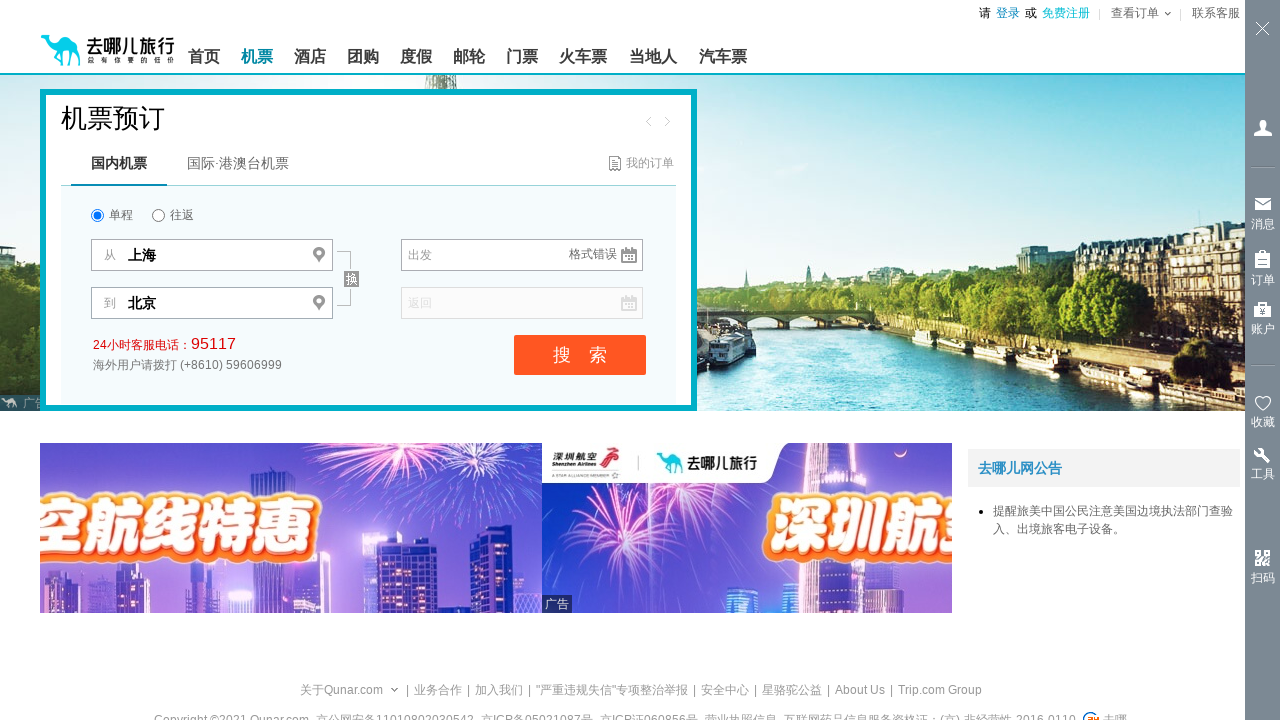

Filled departure date with '2026-03-01' on input[name='fromDate']
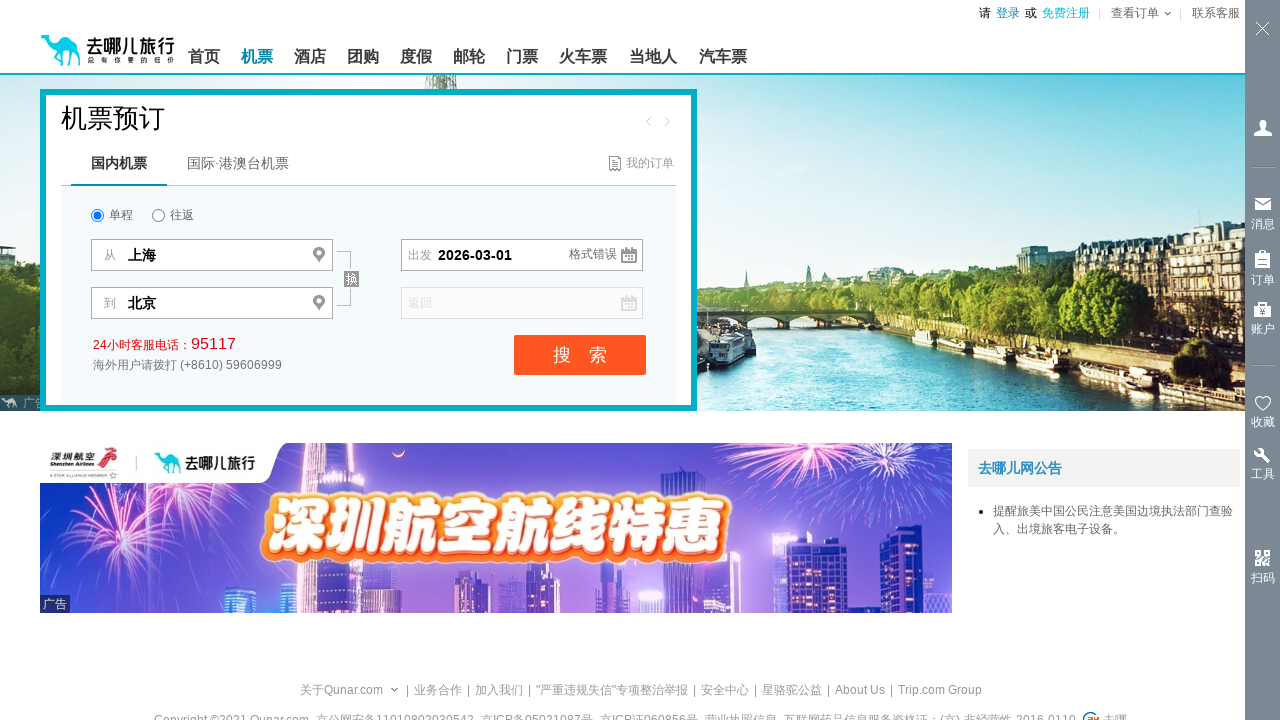

Clicked flight search submit button at (580, 355) on button[type='submit']
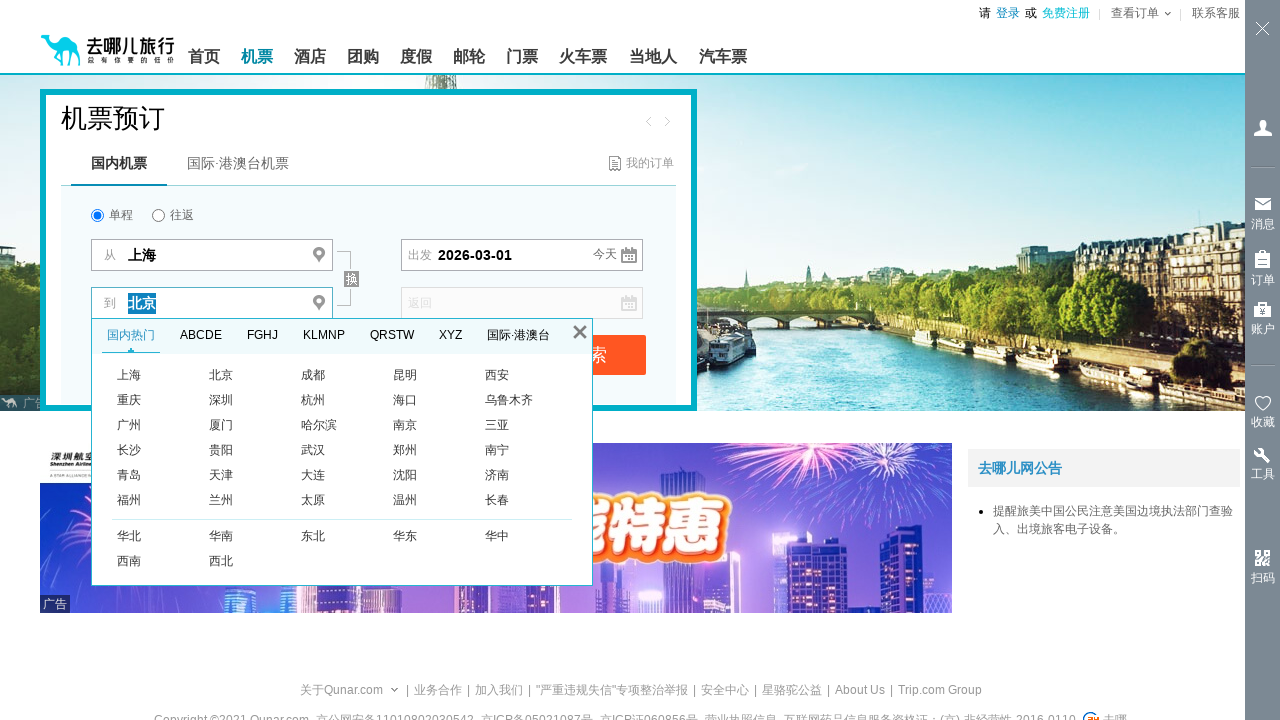

Waited 5 seconds for flight search results to load
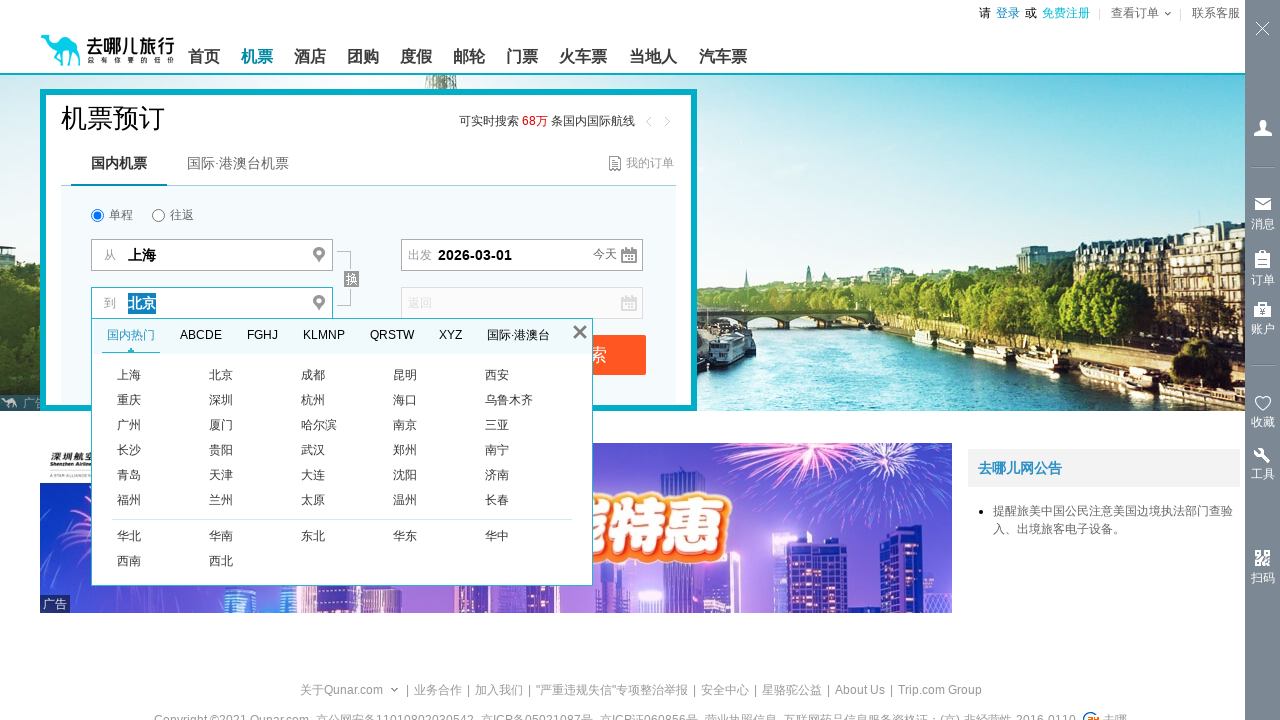

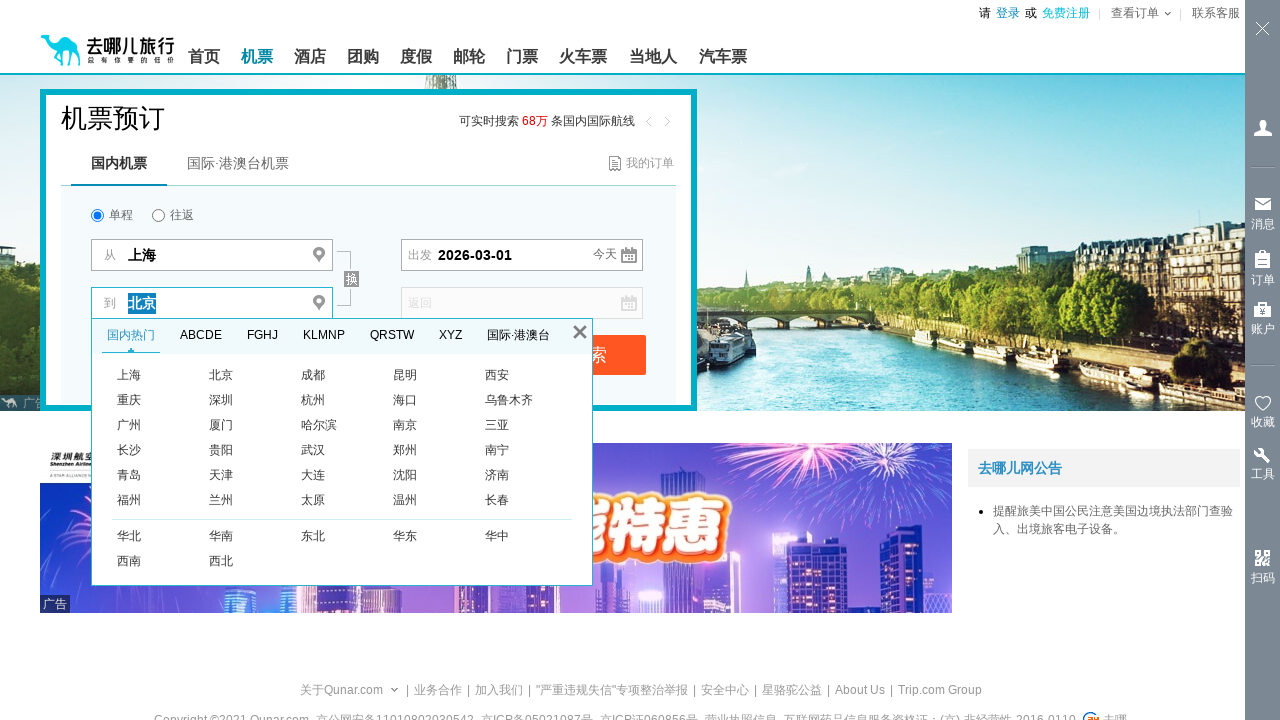